Tests if the Gab.com website is accessible by navigating to the homepage

Starting URL: https://gab.com

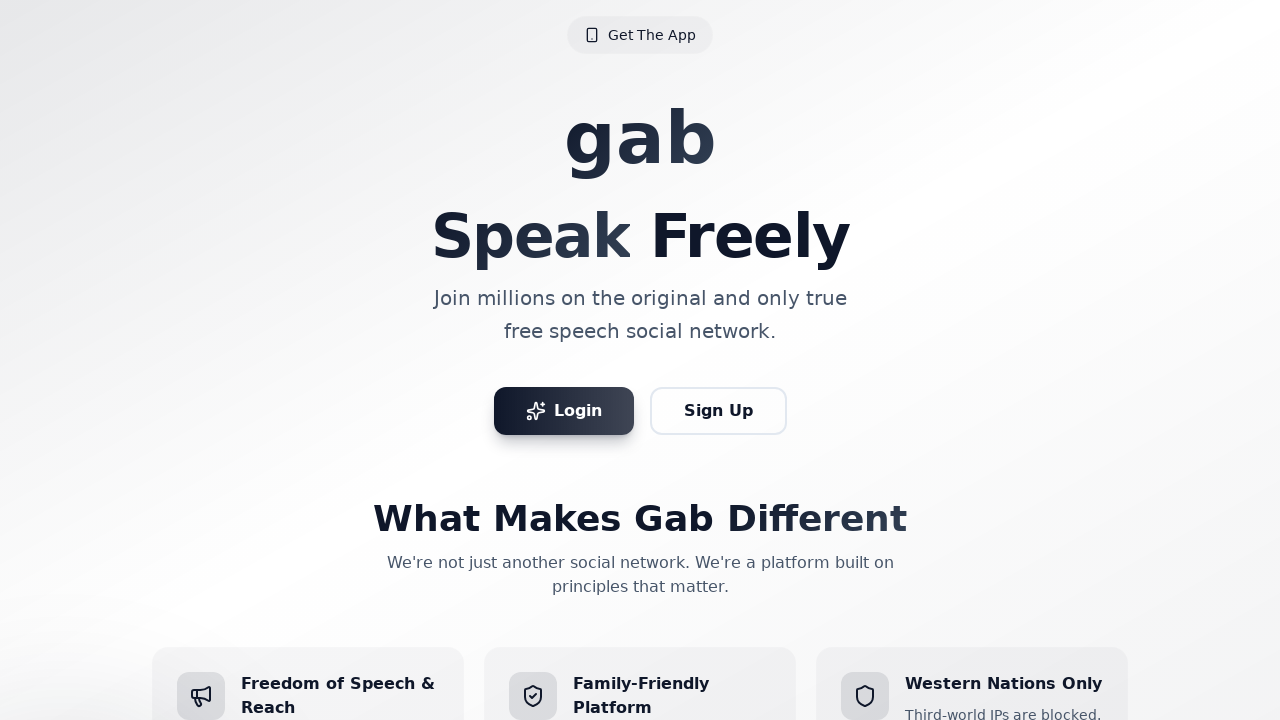

Navigated to Gab.com homepage and waited for DOM content to load
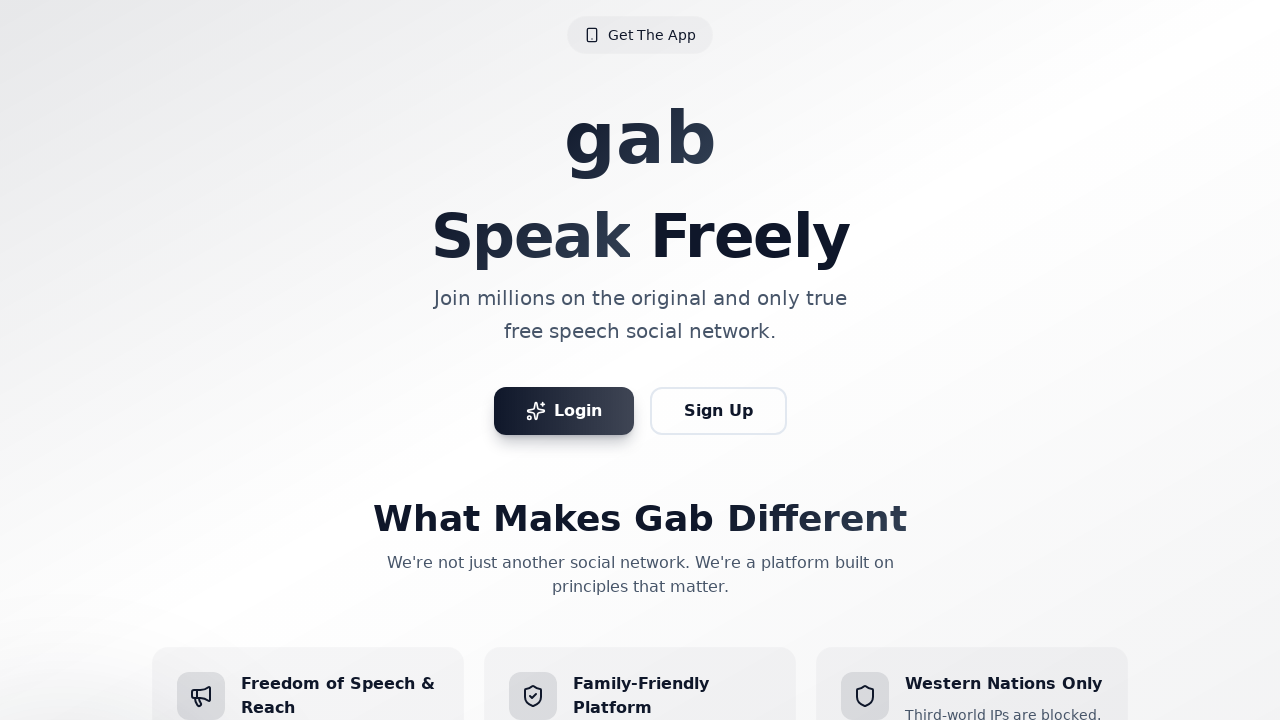

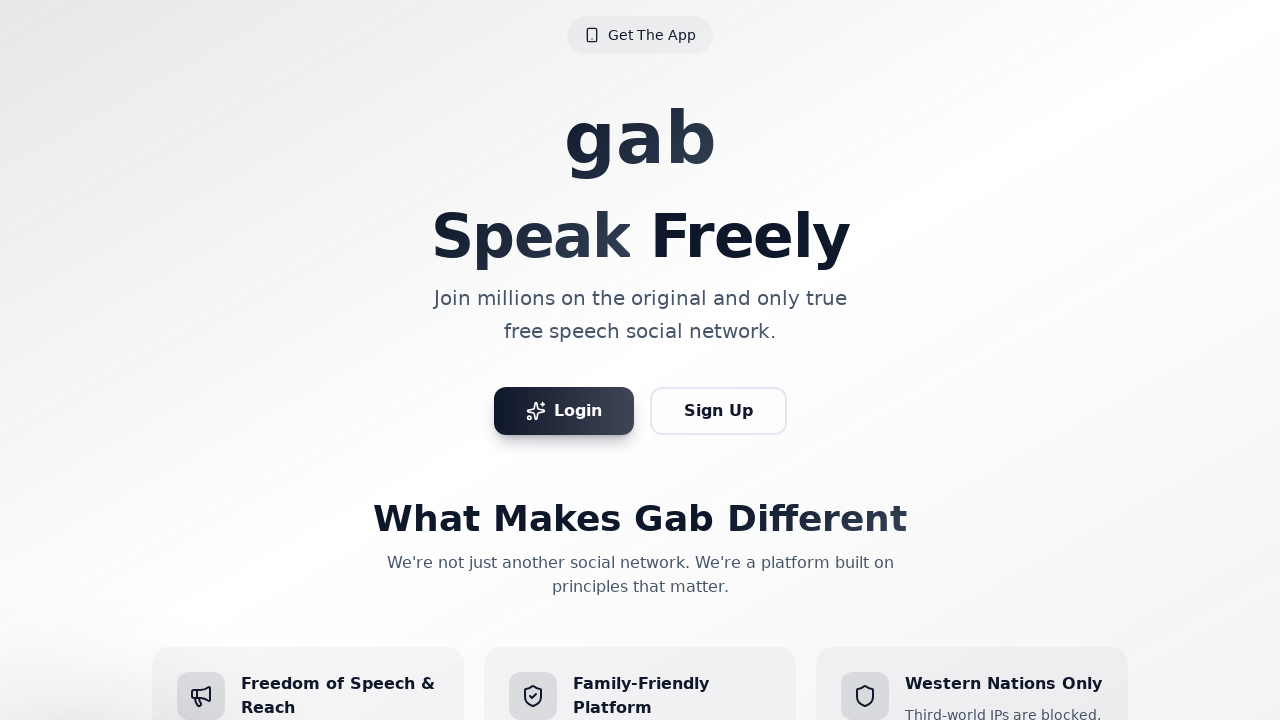